Loads the main page and waits for network activity to complete, verifying the page loads successfully.

Starting URL: https://mj-web-psi.vercel.app

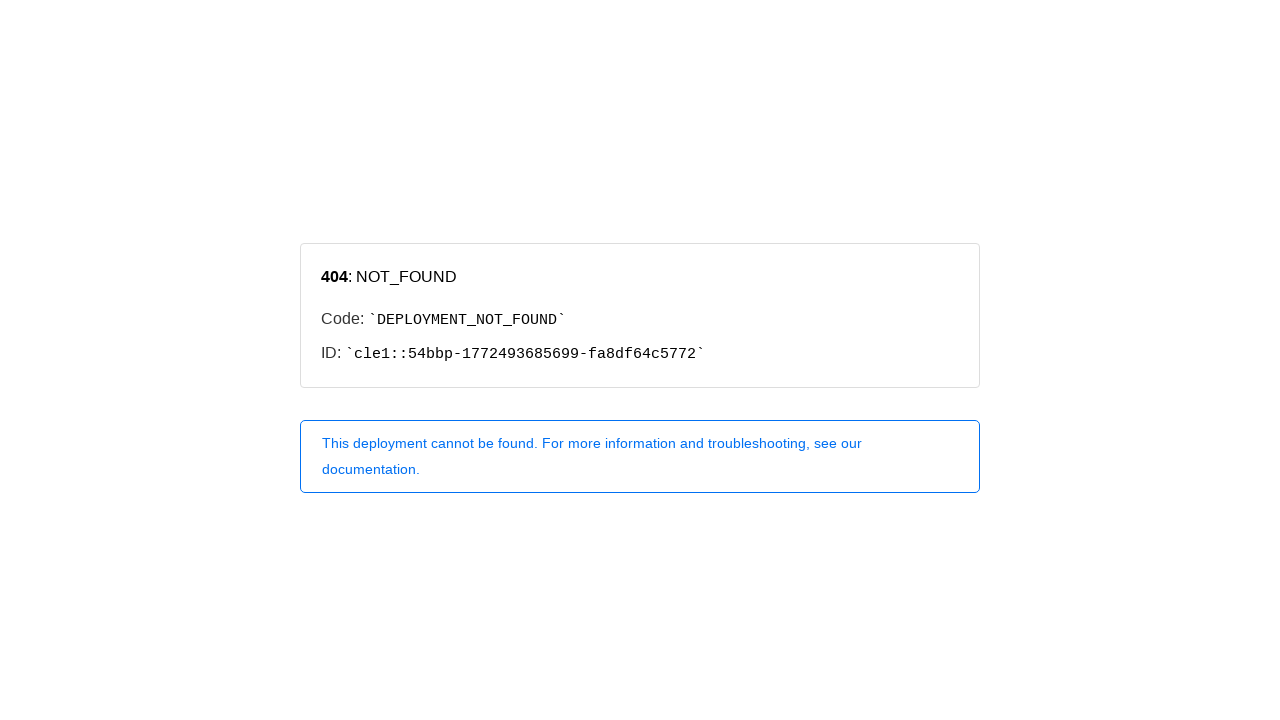

Navigated to main page at https://mj-web-psi.vercel.app
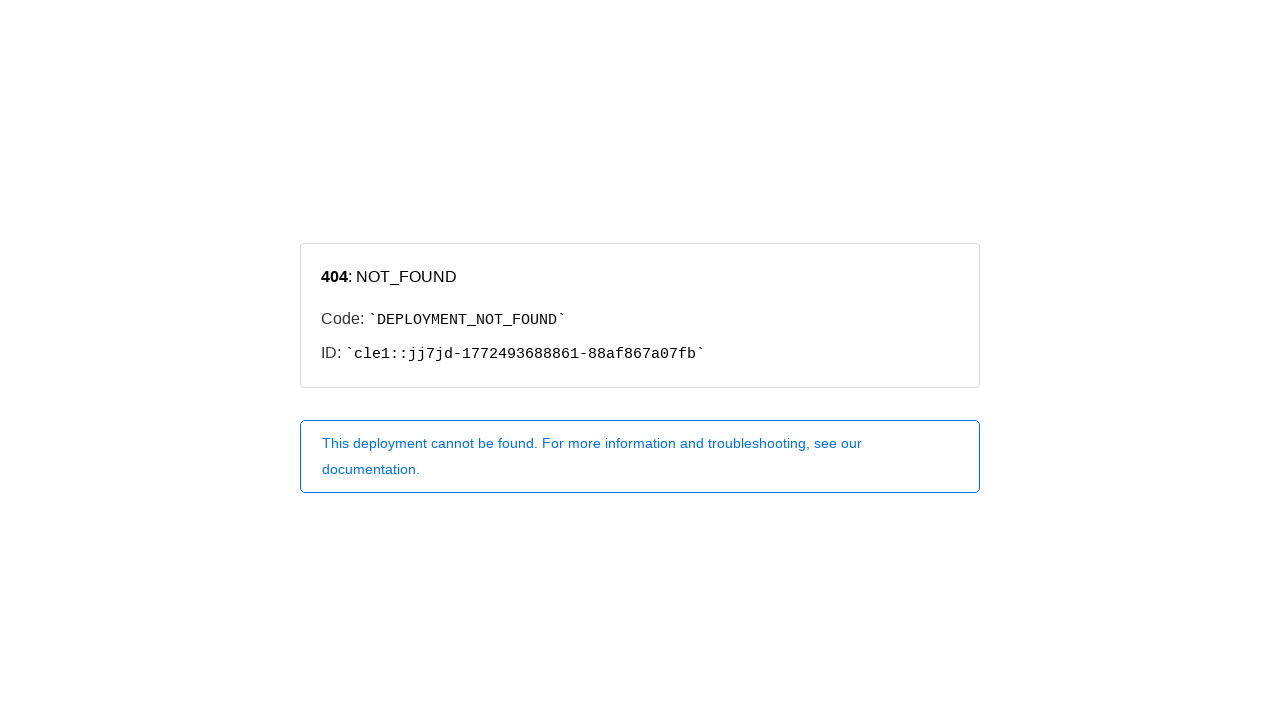

Waited for page and all network requests to complete
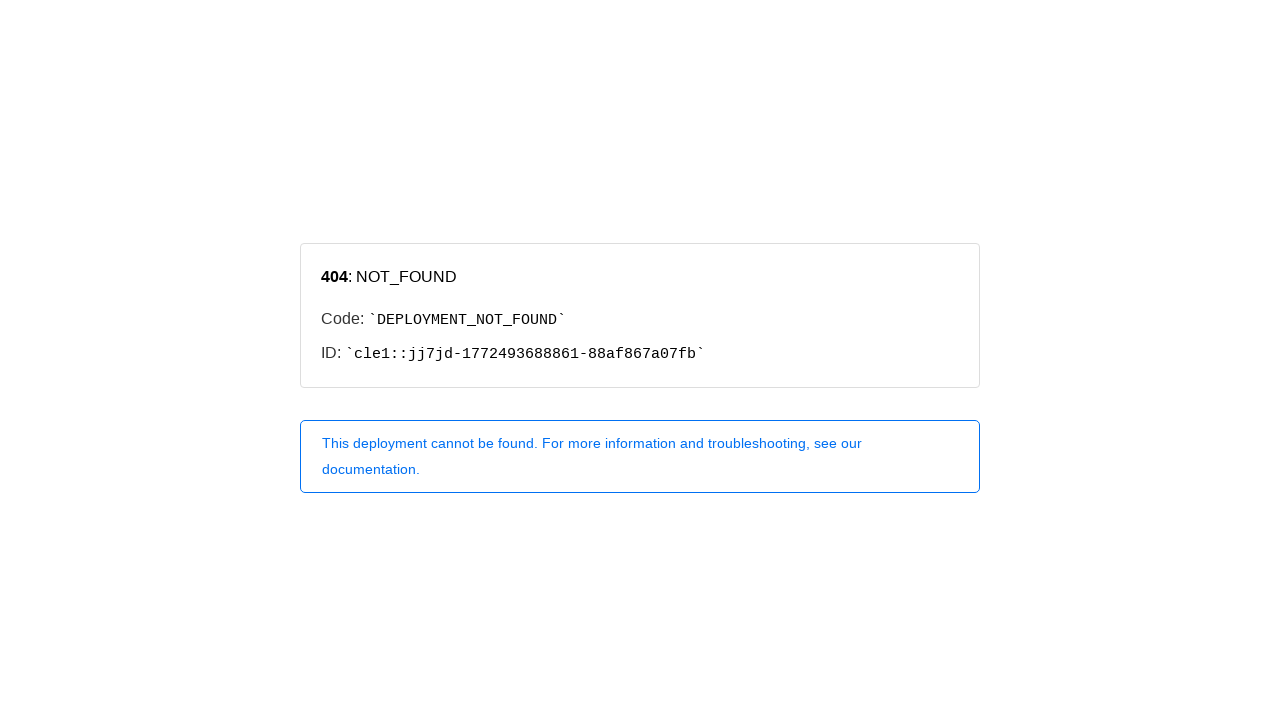

Verified page content has loaded by checking for body element
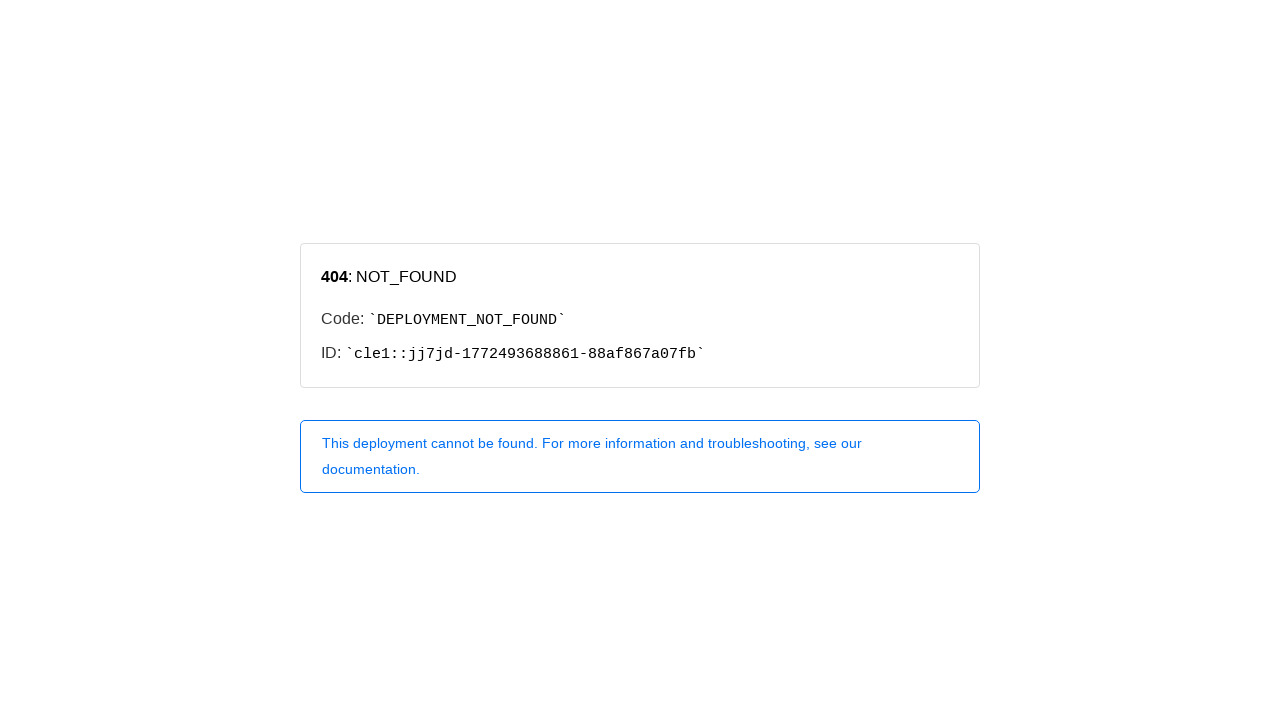

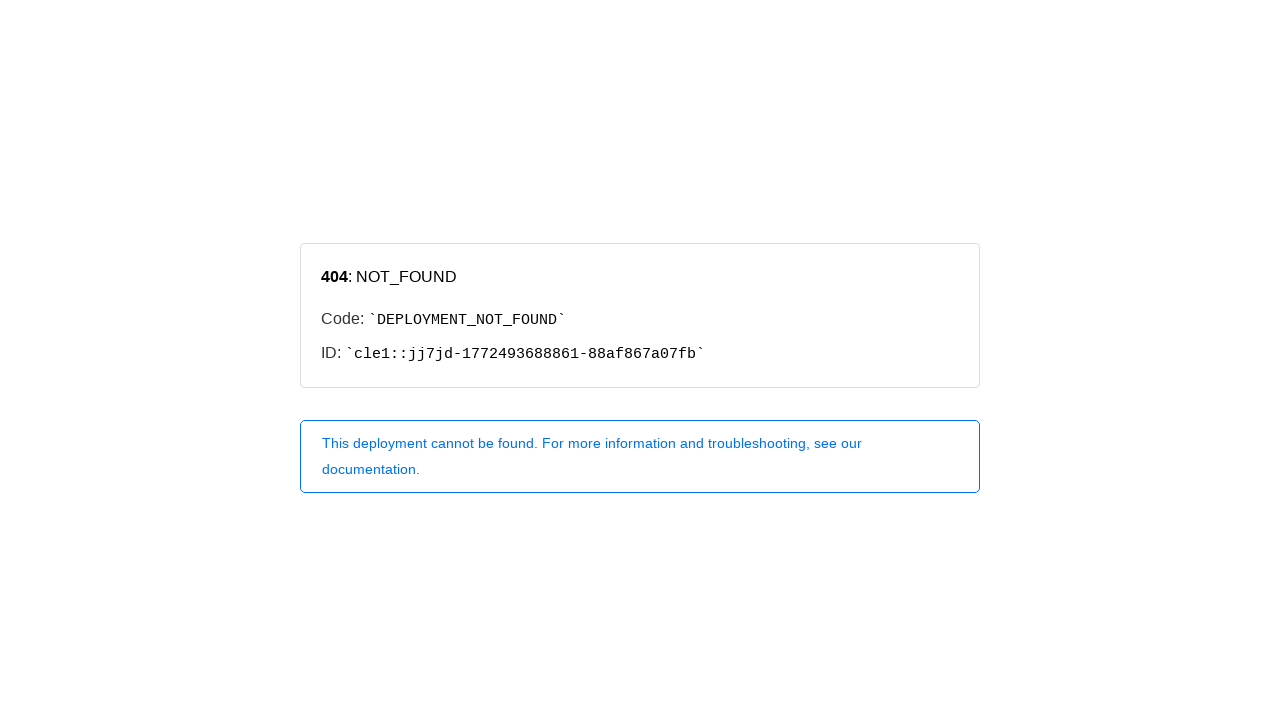